Tests a simple input form by entering text and submitting it, then verifying the result is displayed

Starting URL: https://www.qa-practice.com/elements/input/simple

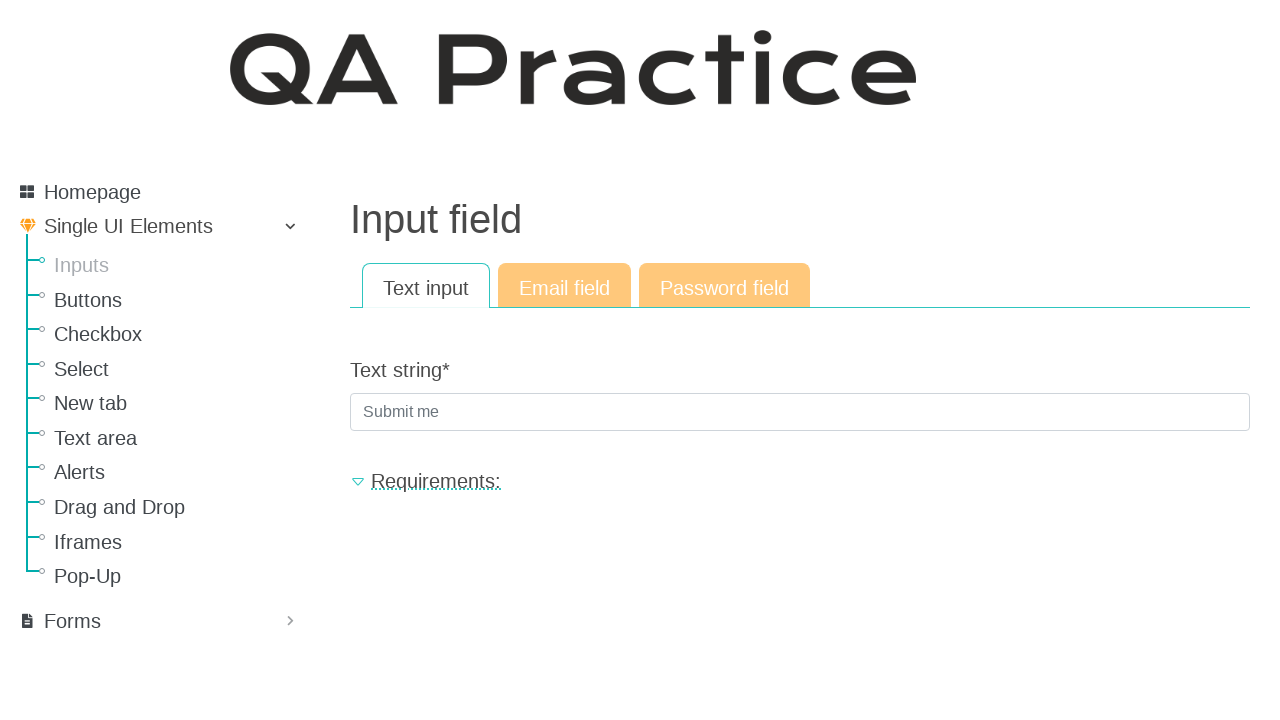

Filled input field with 'test' on //input[contains(@class, "form-control")]
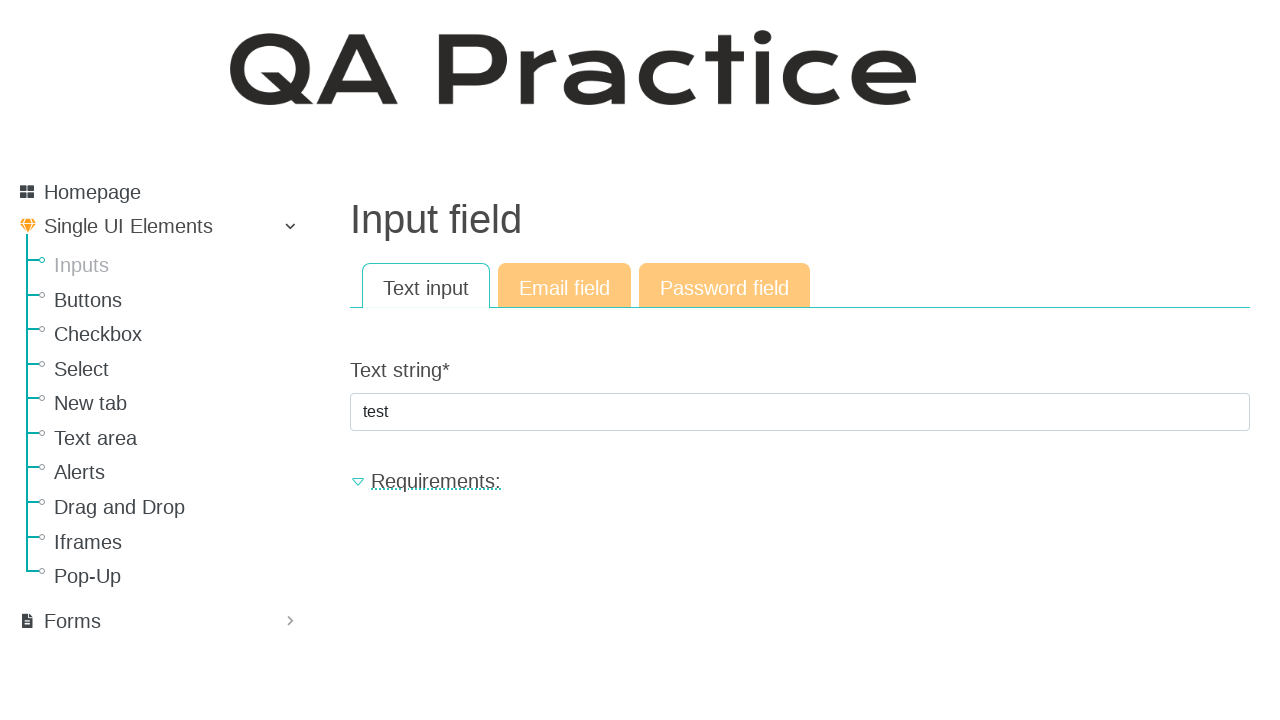

Pressed Enter to submit the form on //input[contains(@class, "form-control")]
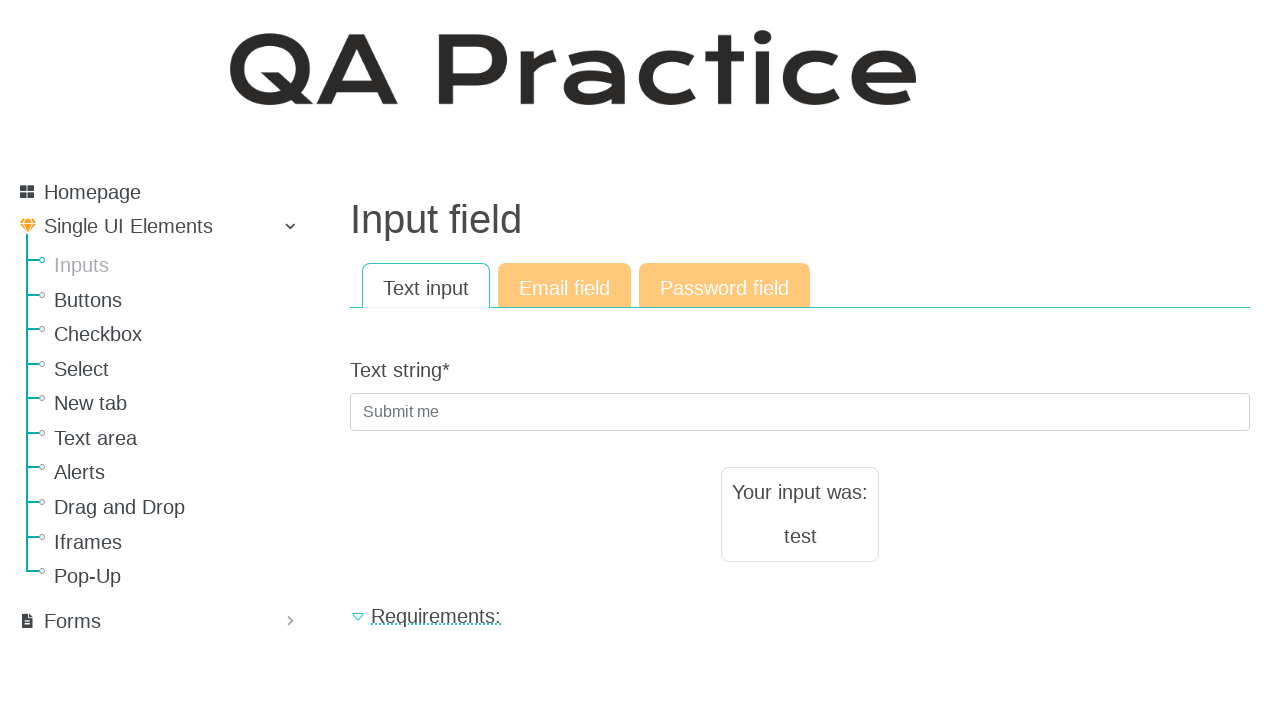

Result text appeared on the page
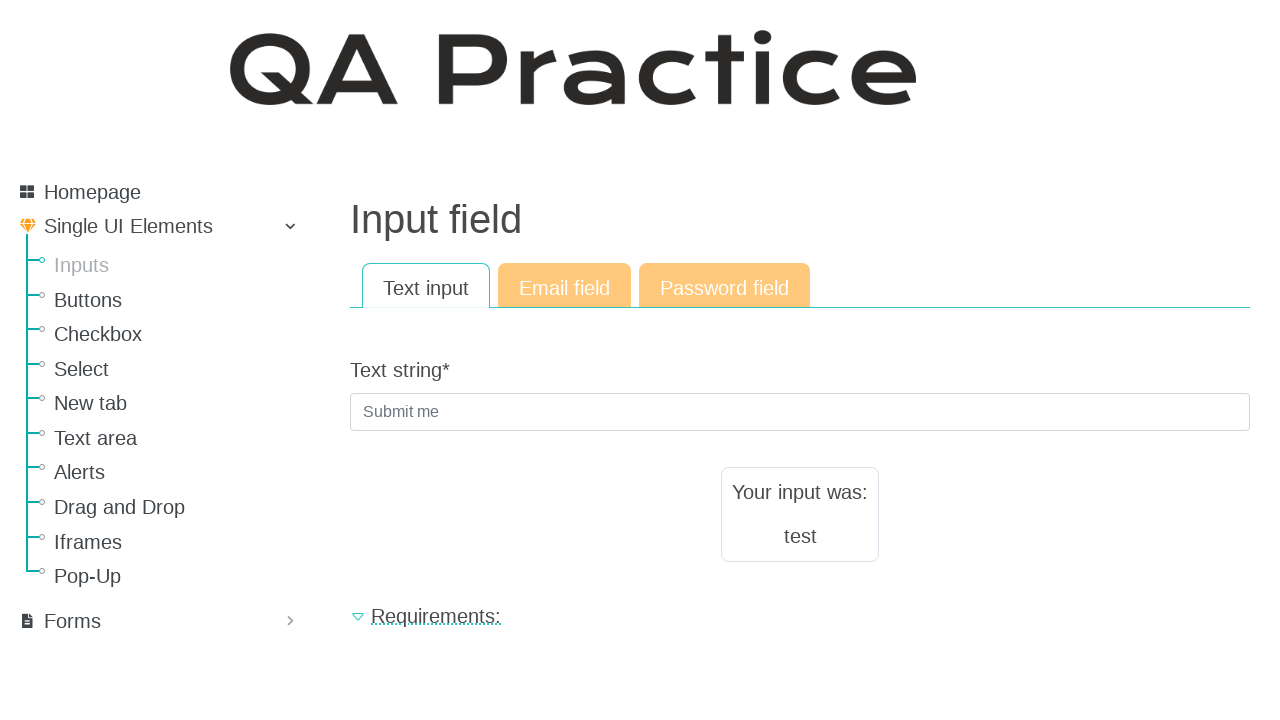

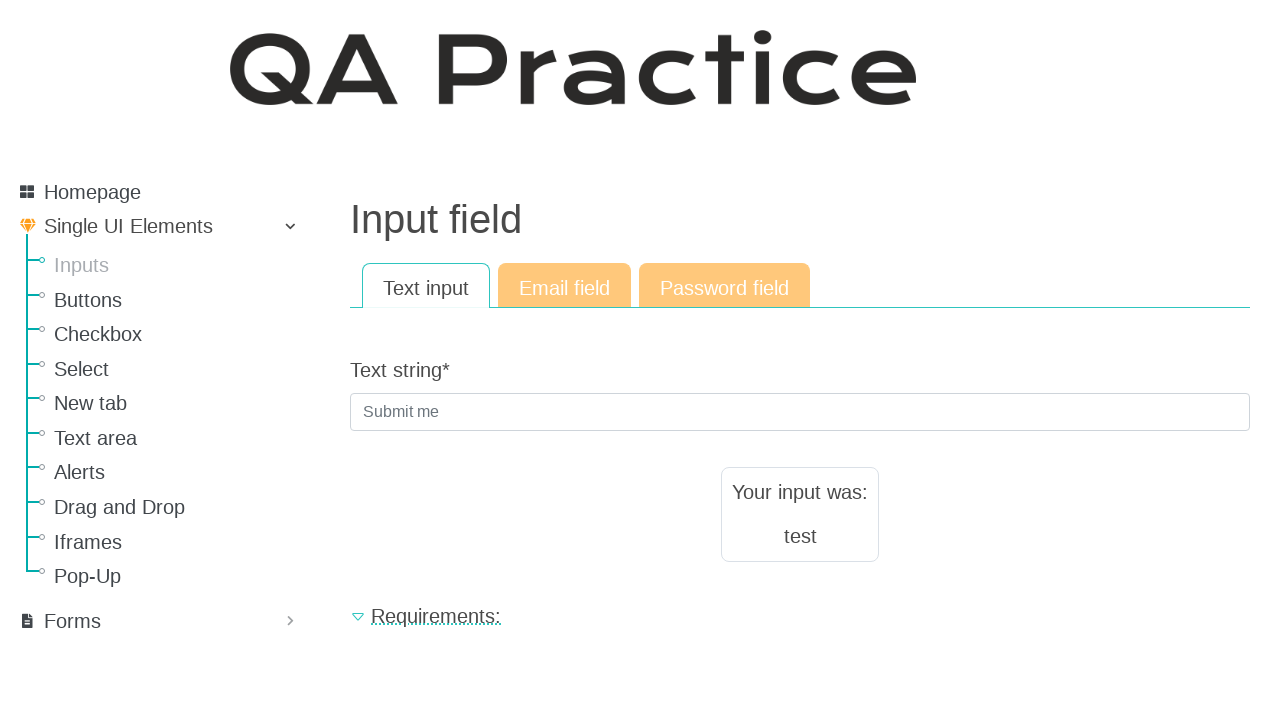